Navigates to a GitHub repository page and verifies that the page title contains 'demomonkey'

Starting URL: https://github.com/svrnm/demomonkey

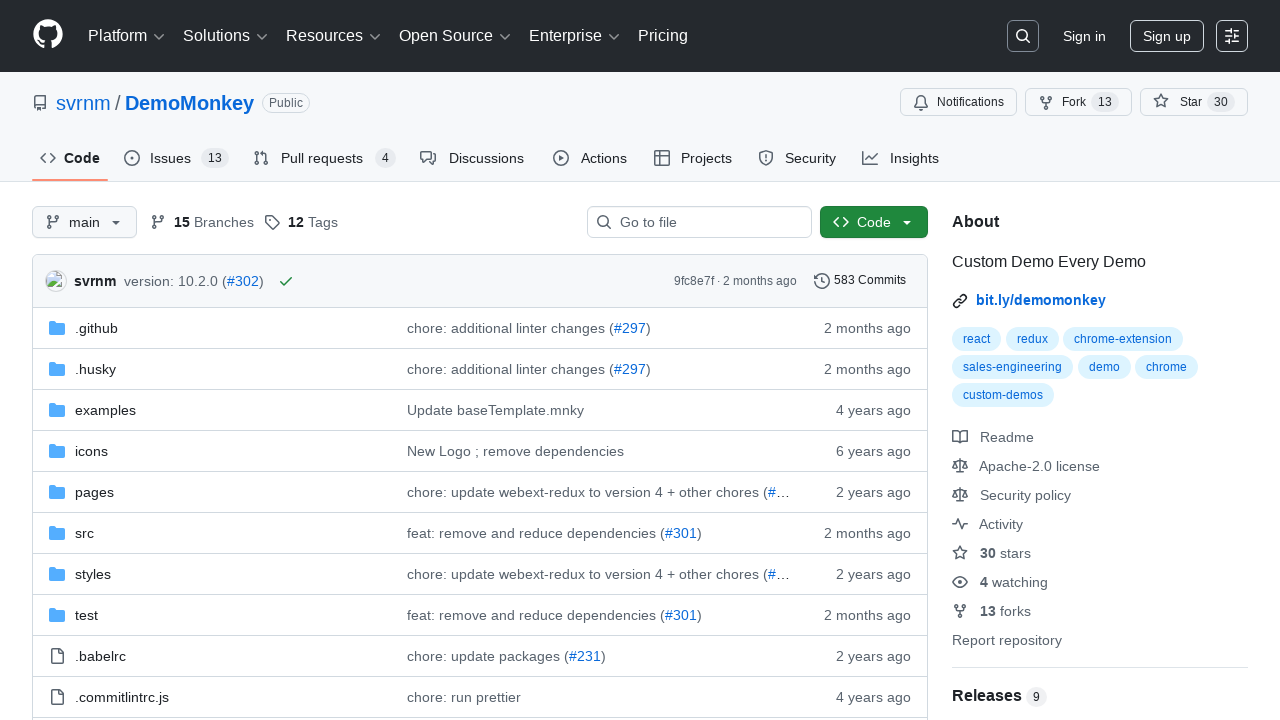

Navigated to GitHub repository page at https://github.com/svrnm/demomonkey
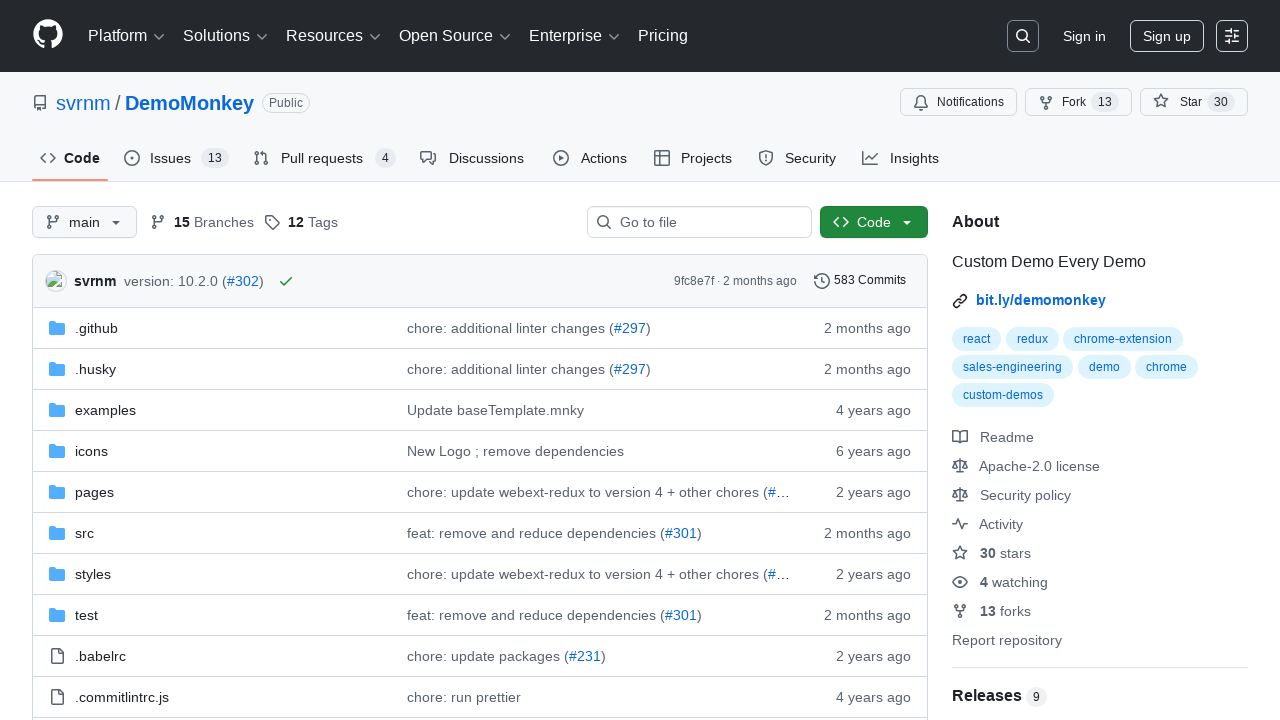

Waited for page to reach domcontentloaded state
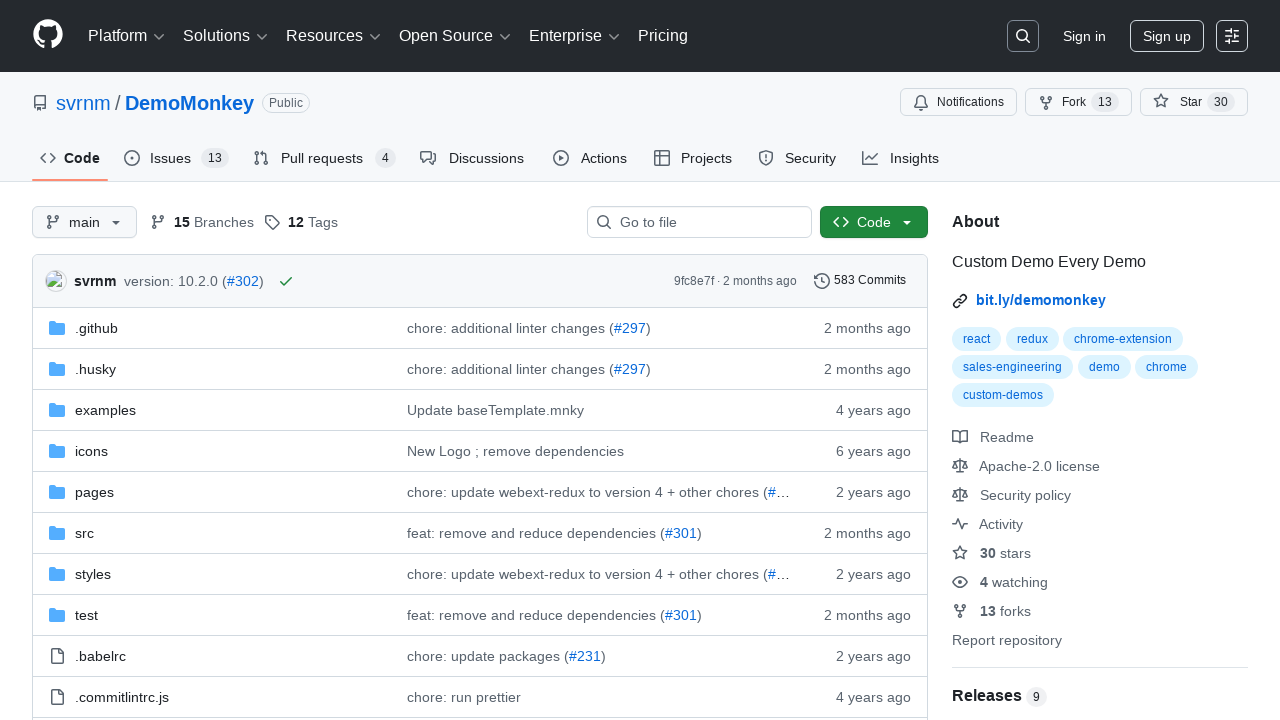

Verified that page title contains 'demomonkey' - assertion passed
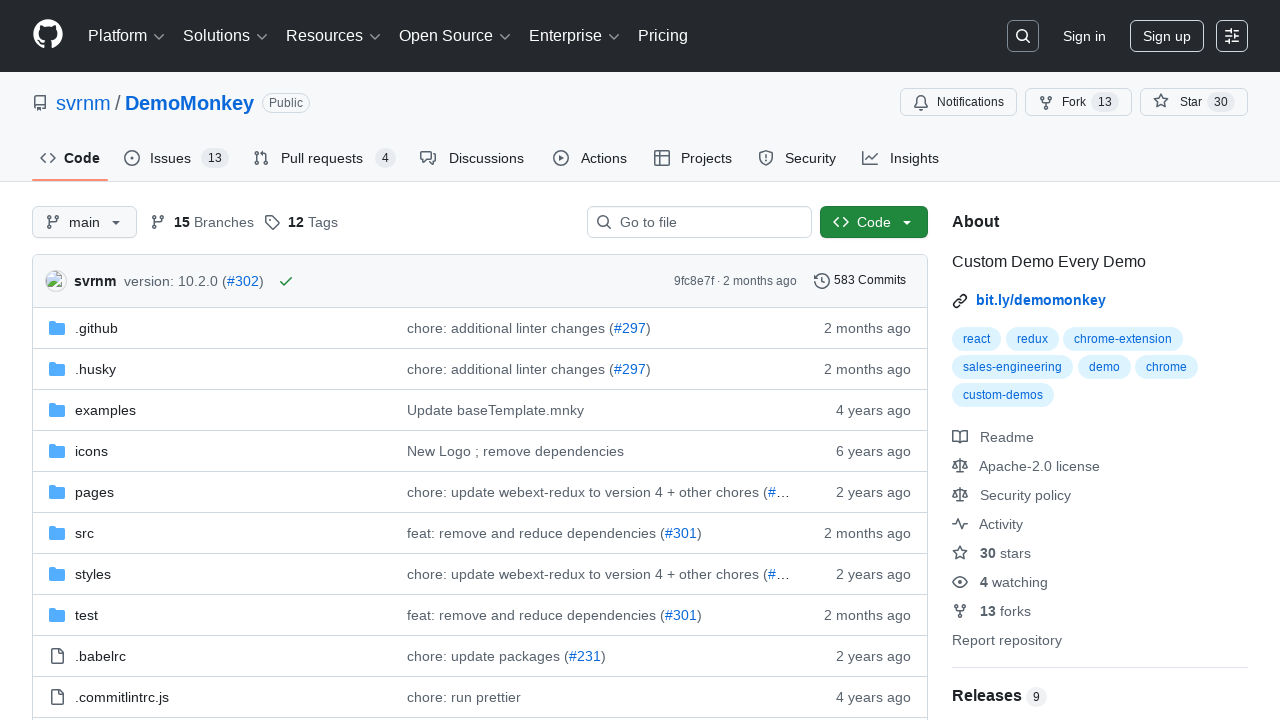

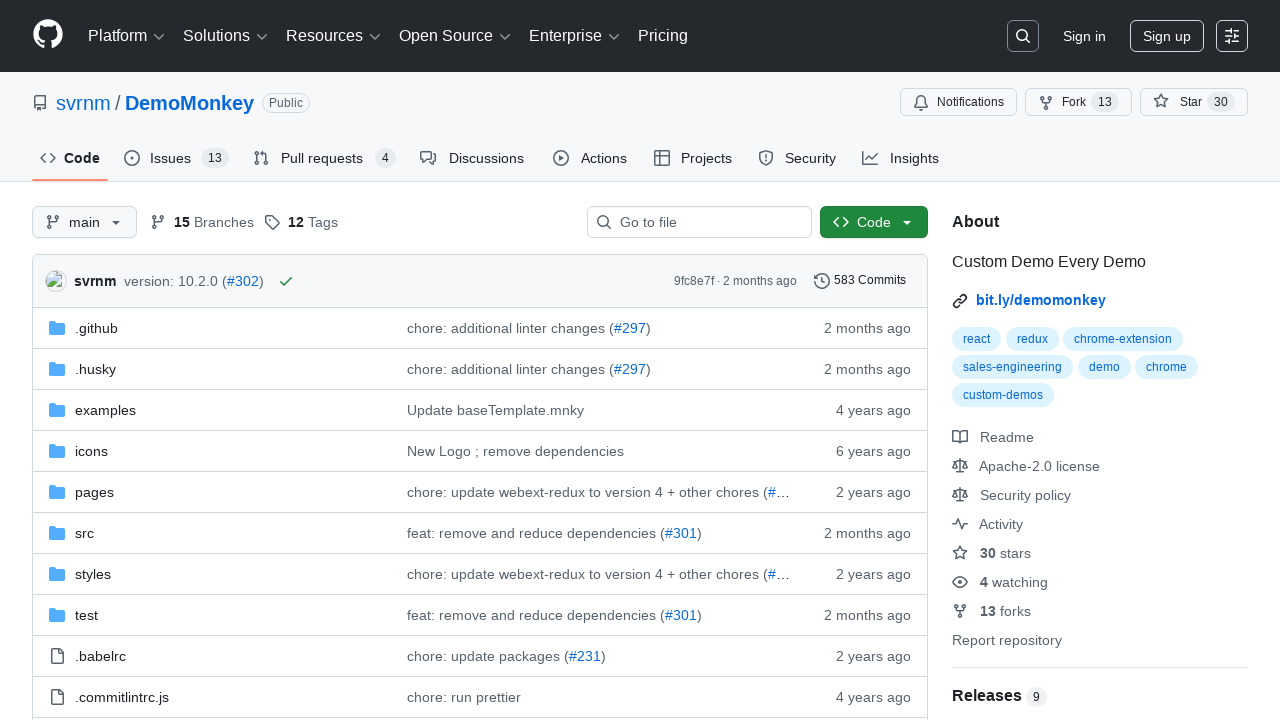